Tests form submission with email and phone filled but name field left empty

Starting URL: https://lm.skillbox.cc/qa_tester/module02/homework1/

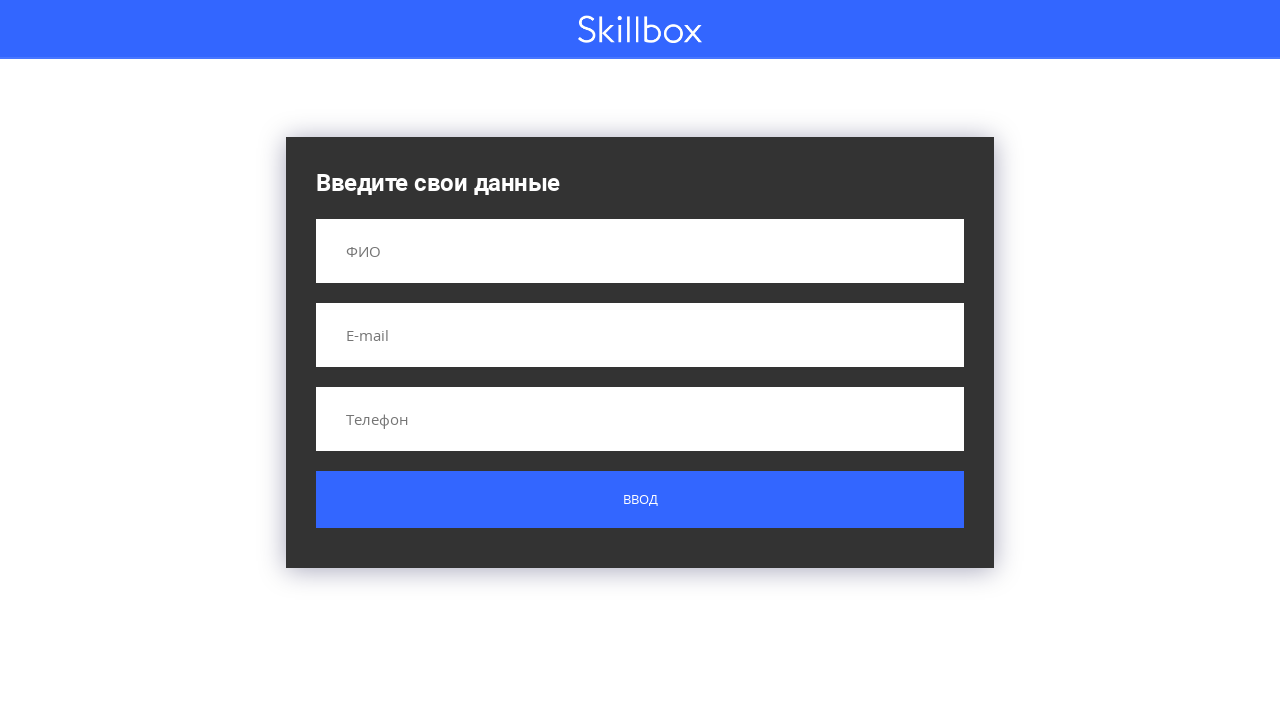

Filled email field with 'test@mail.ru' on input[name='email']
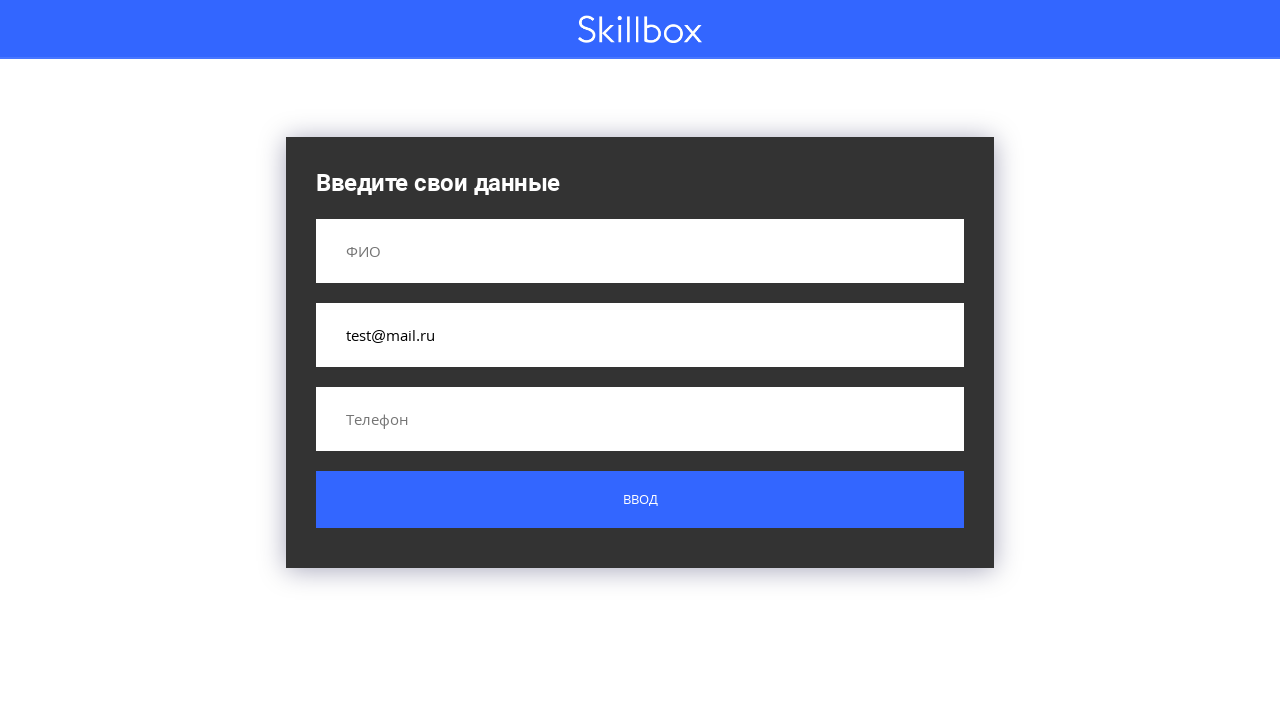

Filled phone field with '89135557766' on input[name='phone']
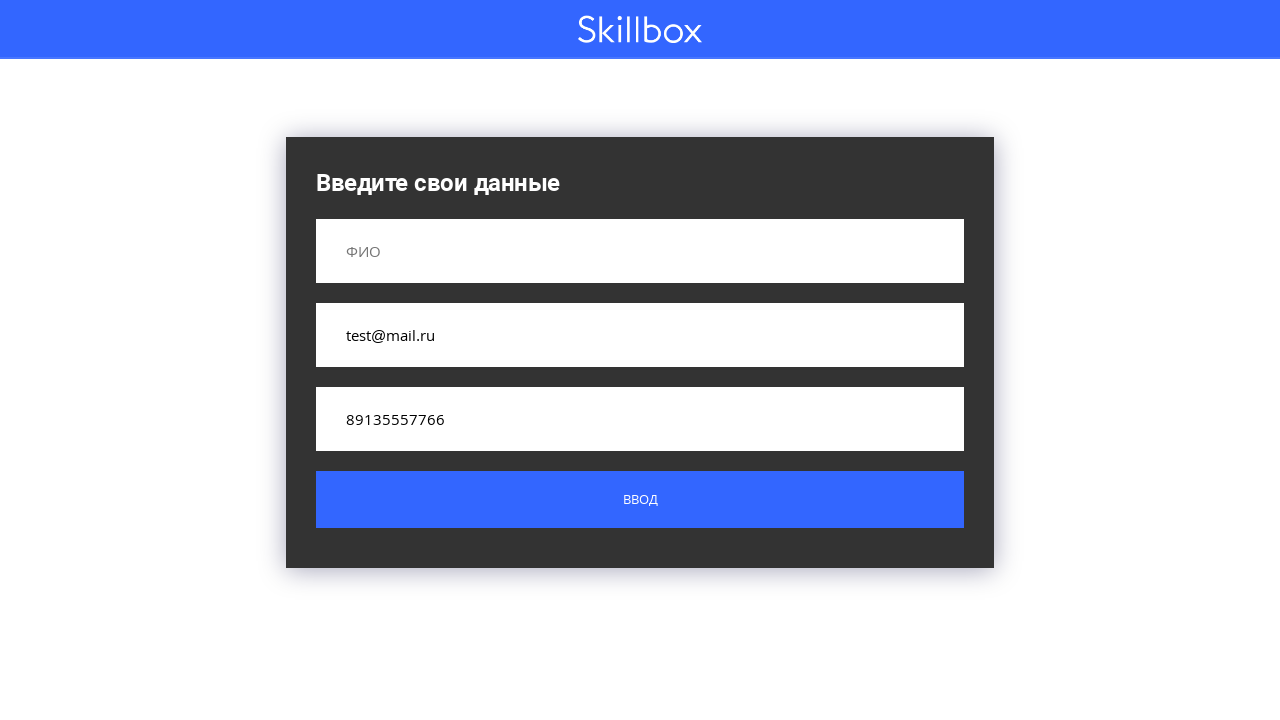

Clicked submit button to submit form with name field empty at (640, 500) on .button
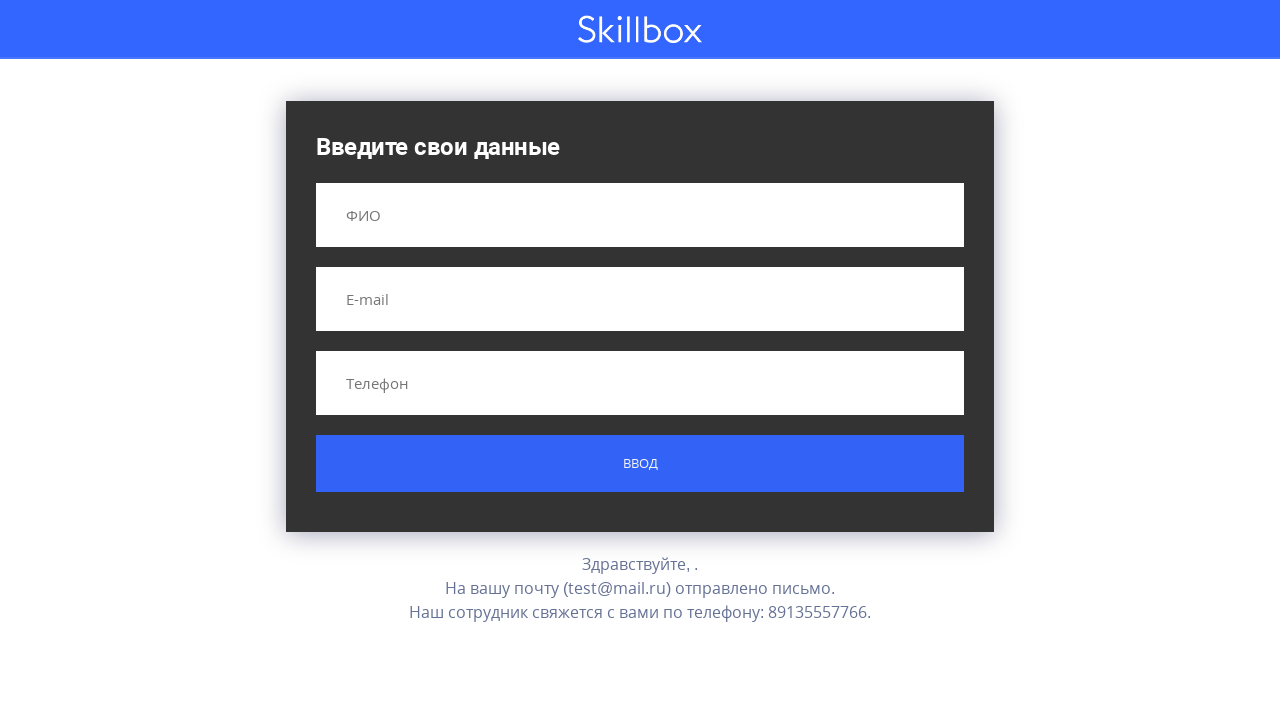

Form submission result appeared on screen
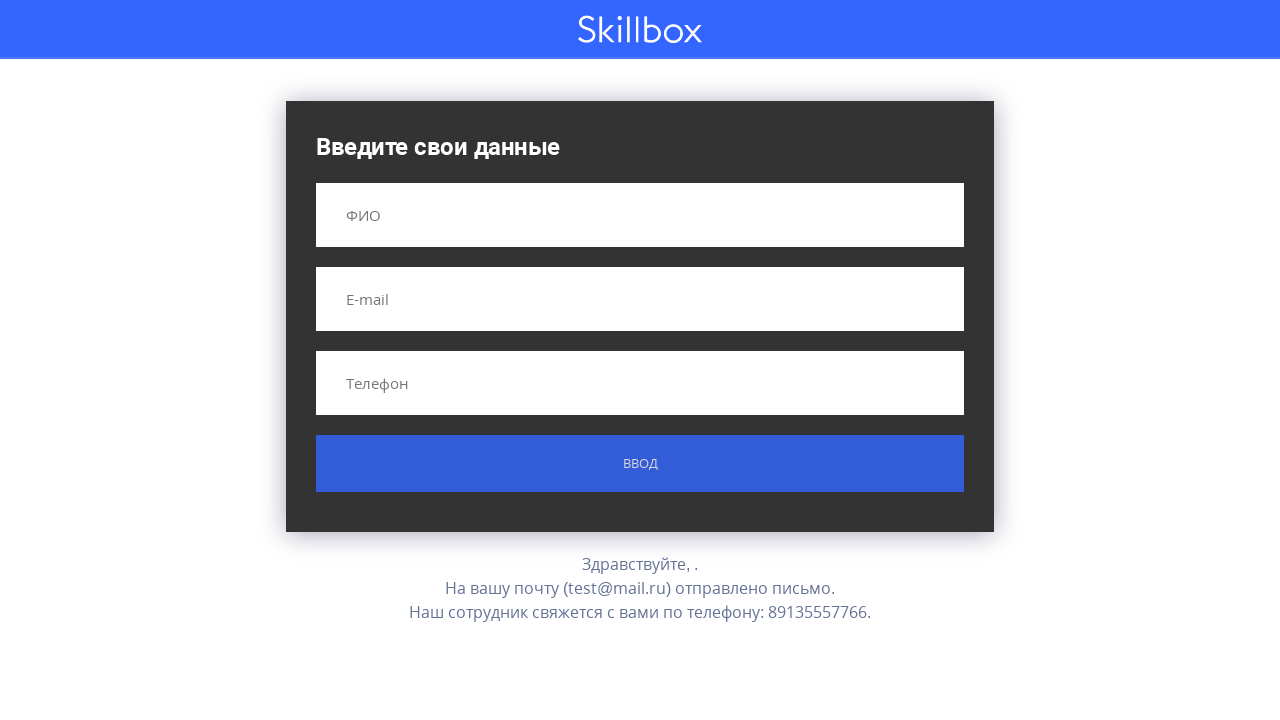

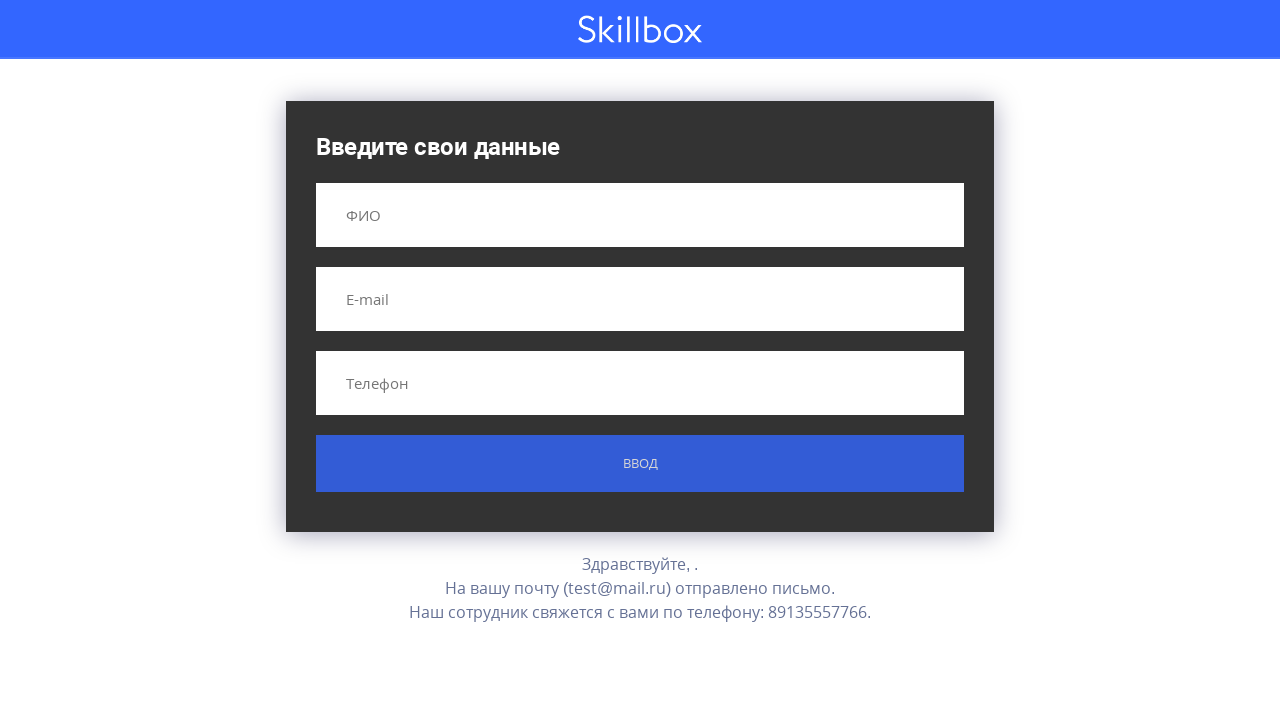